Tests dropdown passenger selection by clicking to increment adult passengers 4 times, then closes the dropdown and verifies radio button functionality for trip type selection

Starting URL: https://rahulshettyacademy.com/dropdownsPractise/

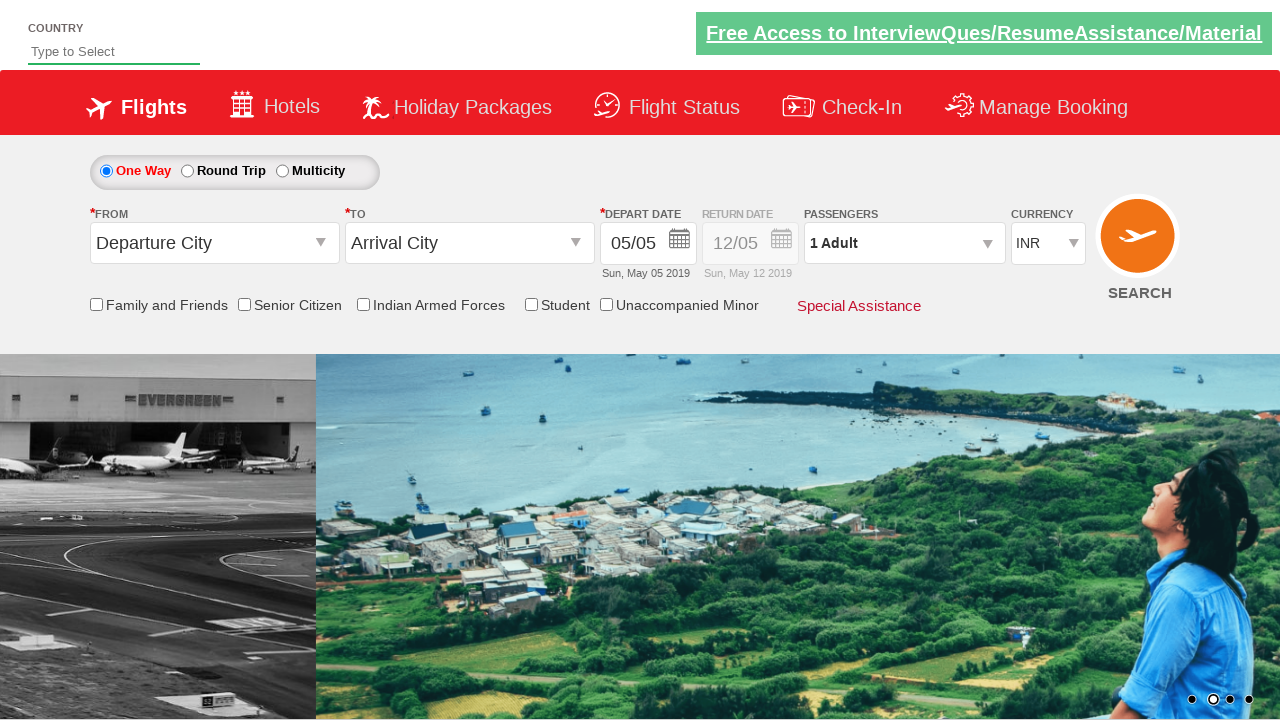

Clicked passenger info dropdown to open it at (904, 243) on #divpaxinfo
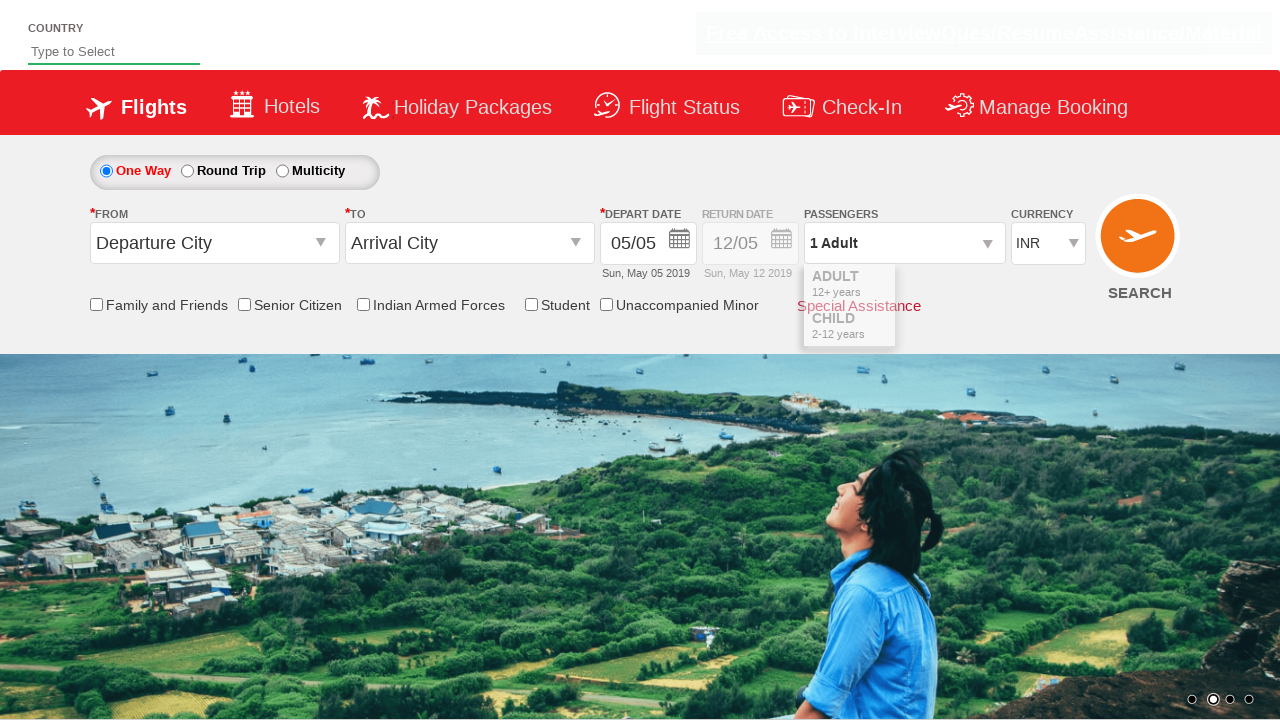

Waited for dropdown to be visible
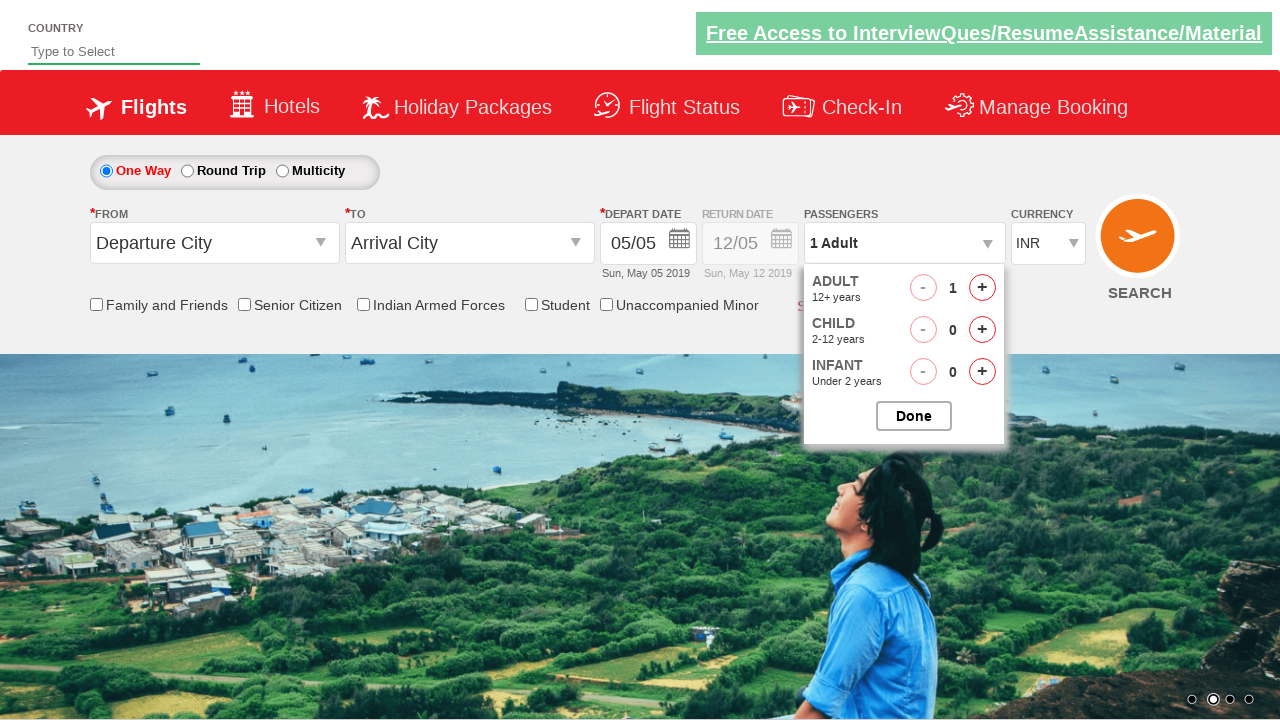

Clicked increment adult button (click 1 of 4) at (982, 288) on #hrefIncAdt
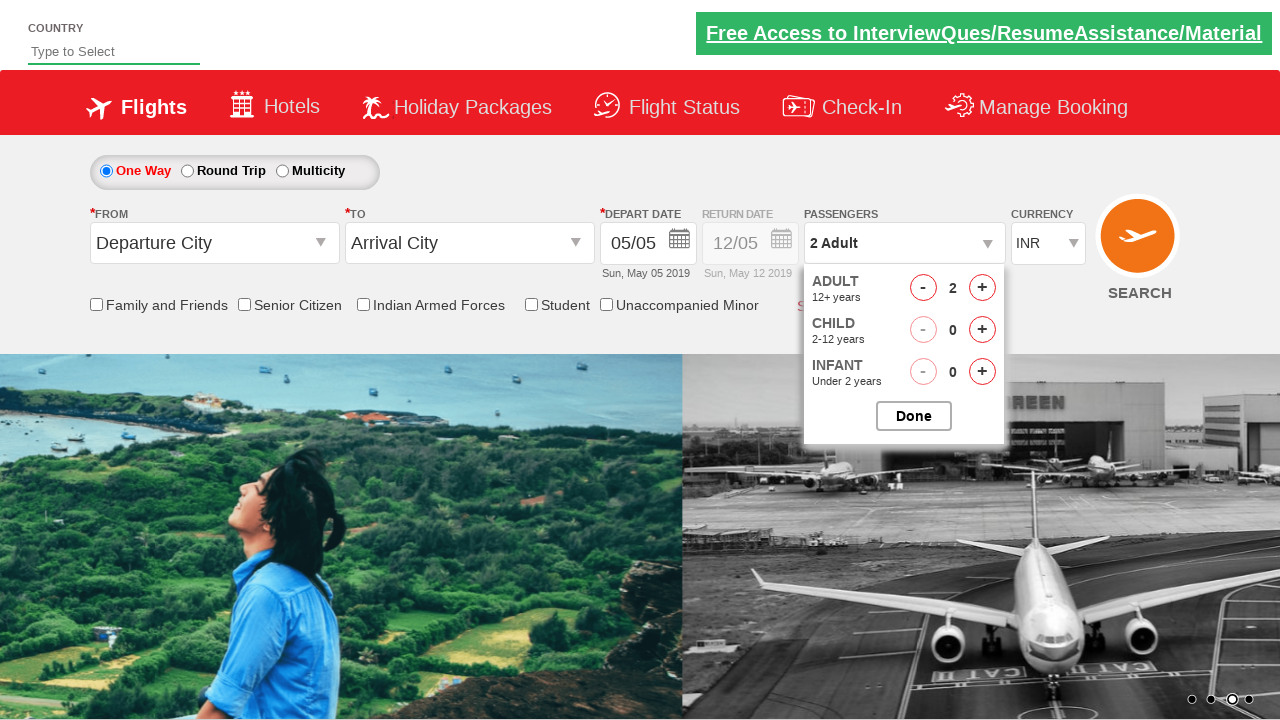

Clicked increment adult button (click 2 of 4) at (982, 288) on #hrefIncAdt
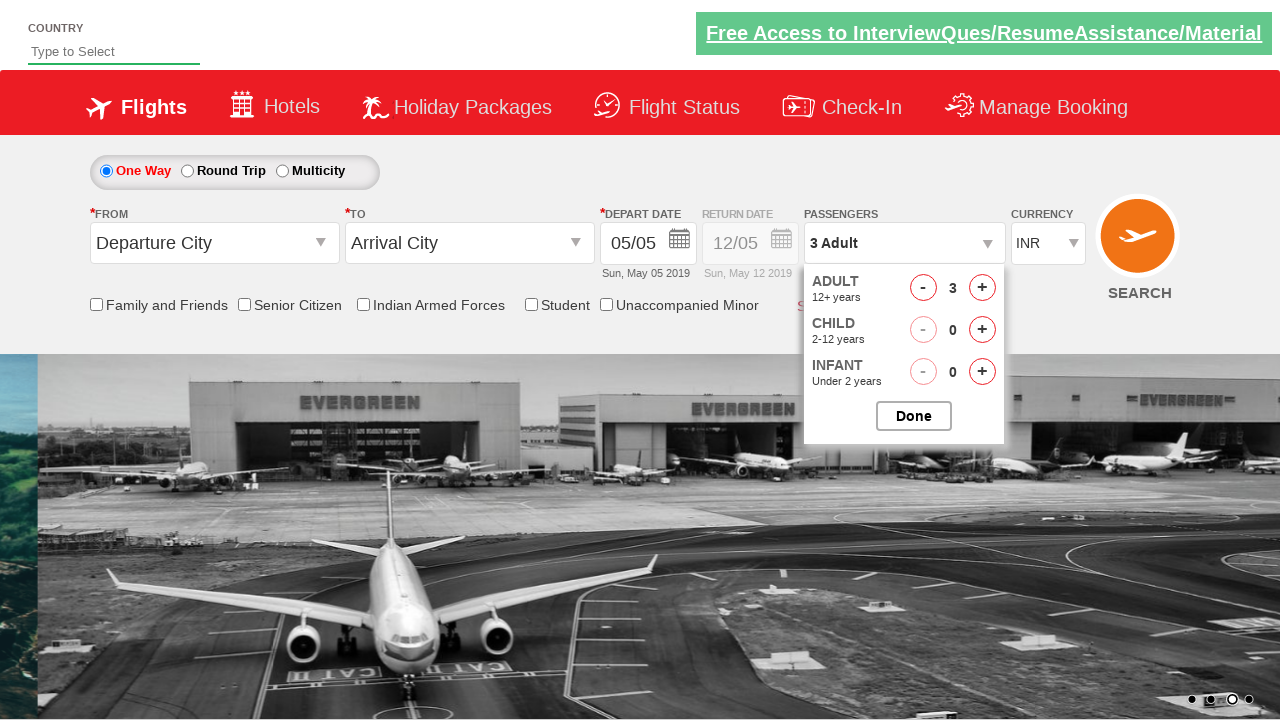

Clicked increment adult button (click 3 of 4) at (982, 288) on #hrefIncAdt
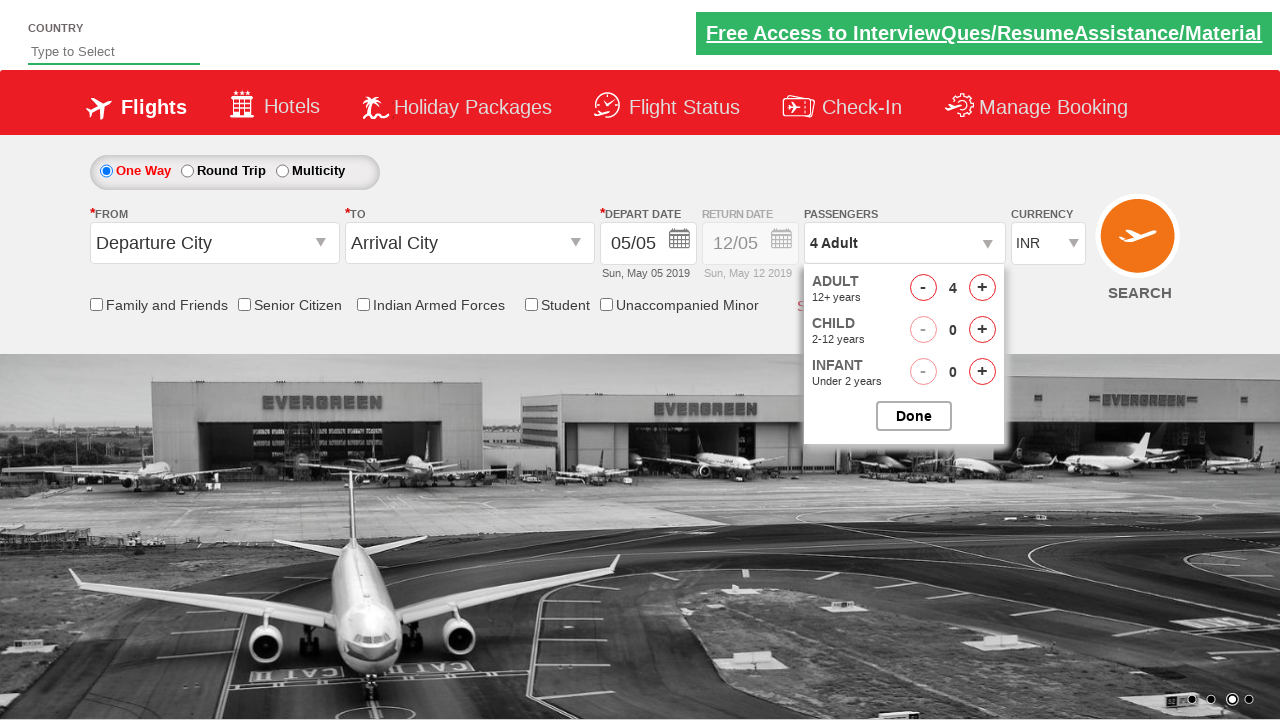

Clicked increment adult button (click 4 of 4) at (982, 288) on #hrefIncAdt
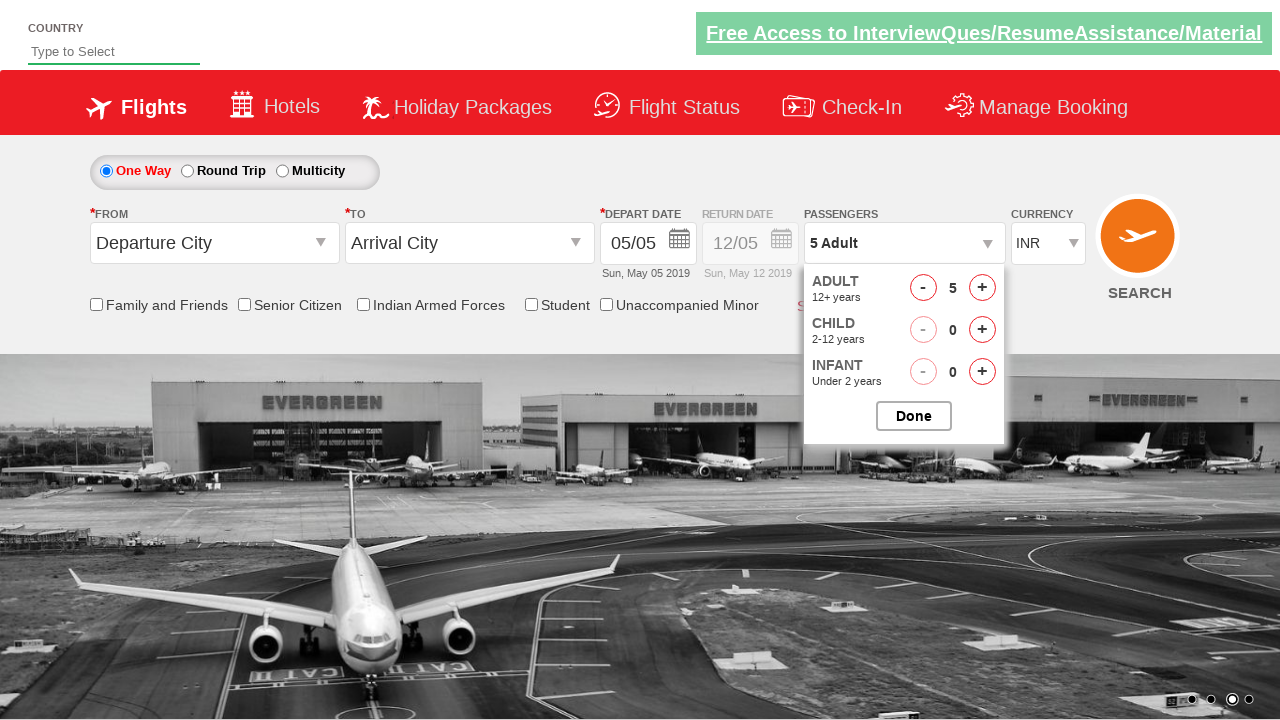

Closed the passenger options dropdown at (914, 416) on #btnclosepaxoption
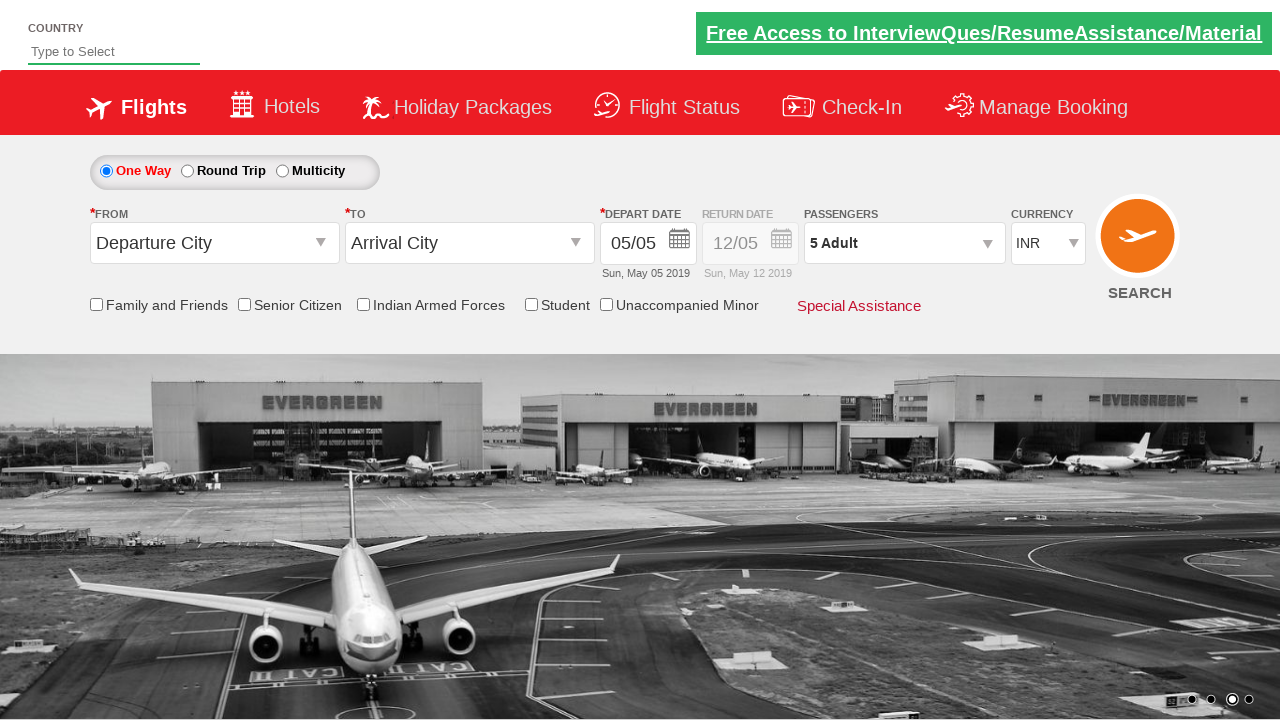

Clicked round trip radio button to change trip type selection at (187, 171) on #ctl00_mainContent_rbtnl_Trip_1
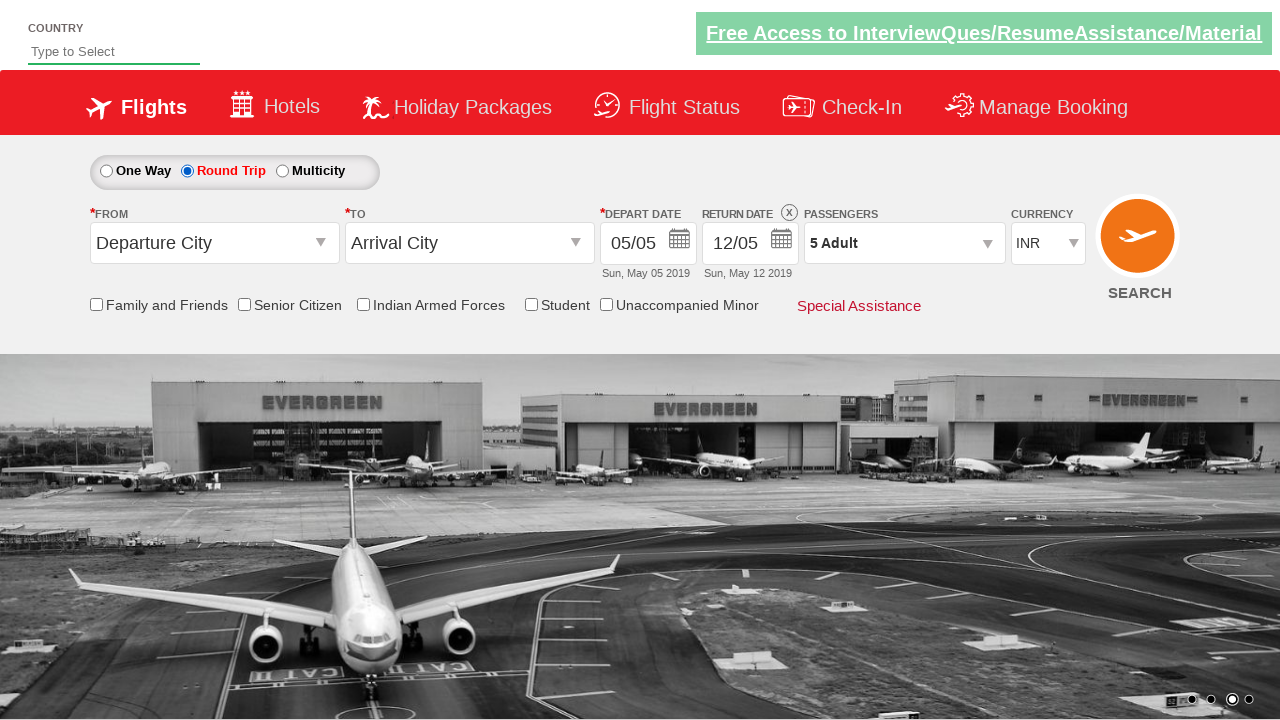

Verified Div1 element is present (return date enabled)
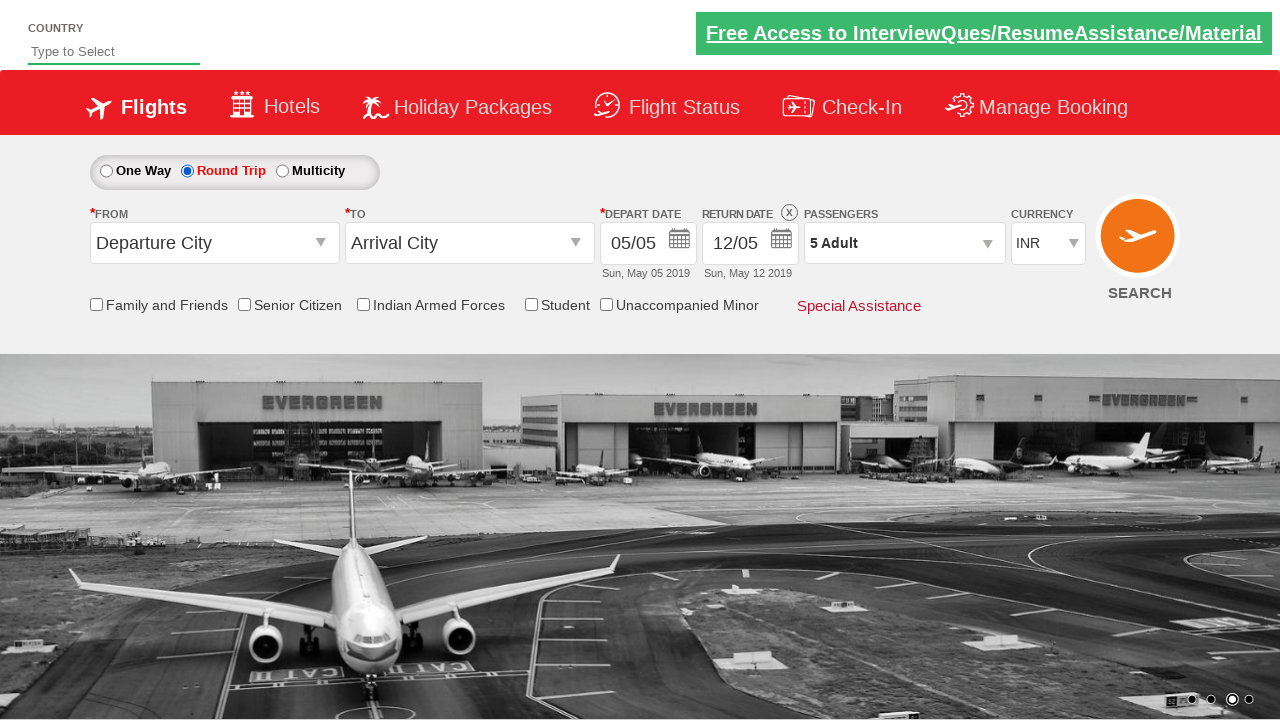

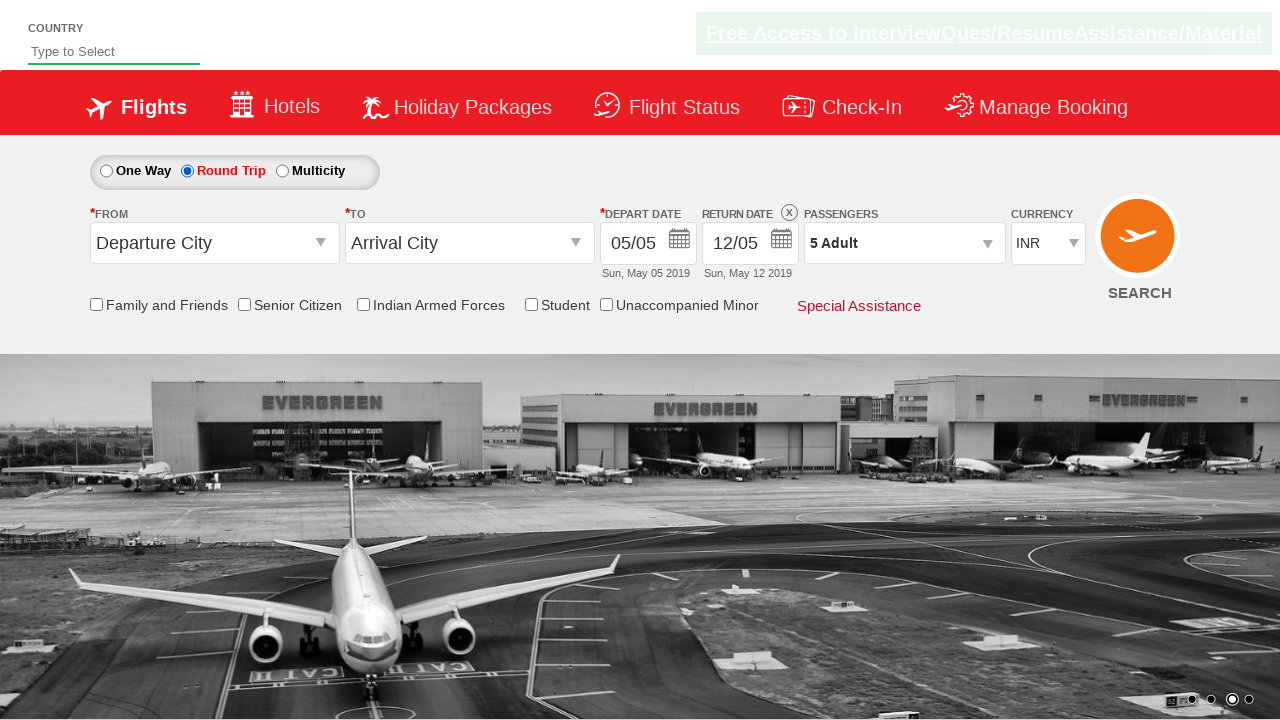